Tests mouse interaction on a webpage by clicking an element and performing mouse back button actions

Starting URL: https://awesomeqa.com/selenium/mouse_interaction.html

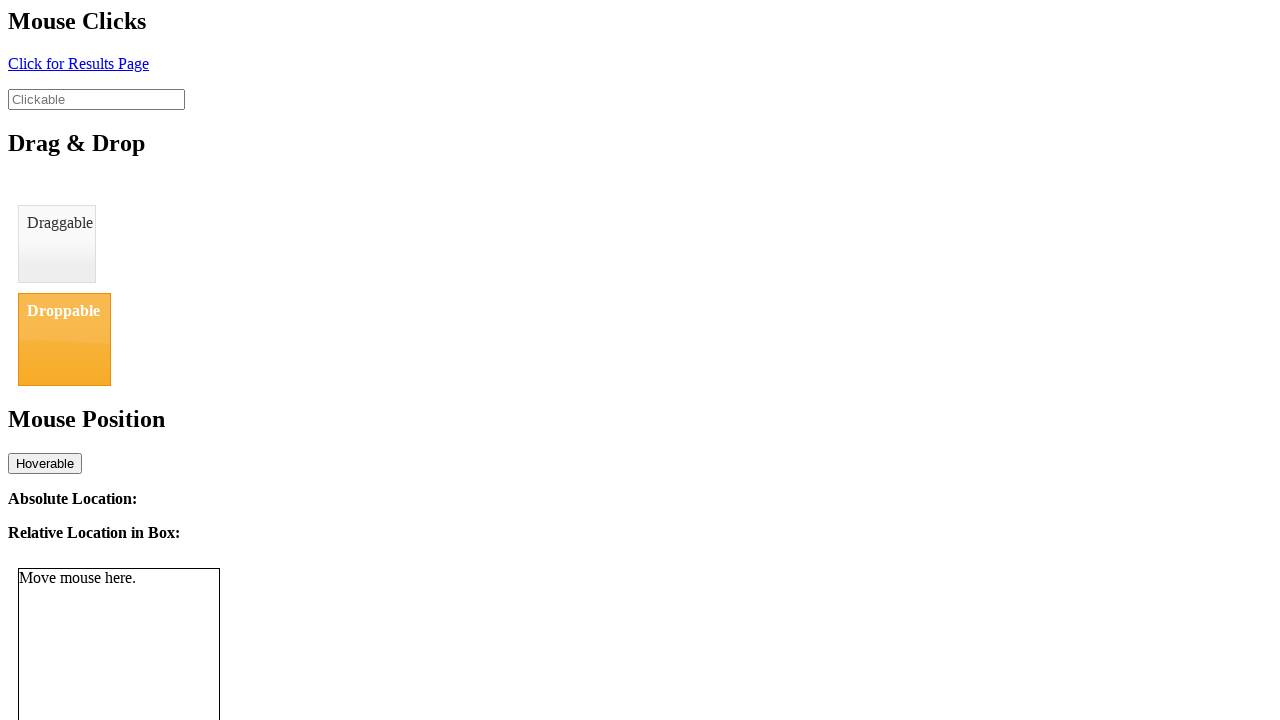

Clicked element with ID 'click' at (78, 63) on #click
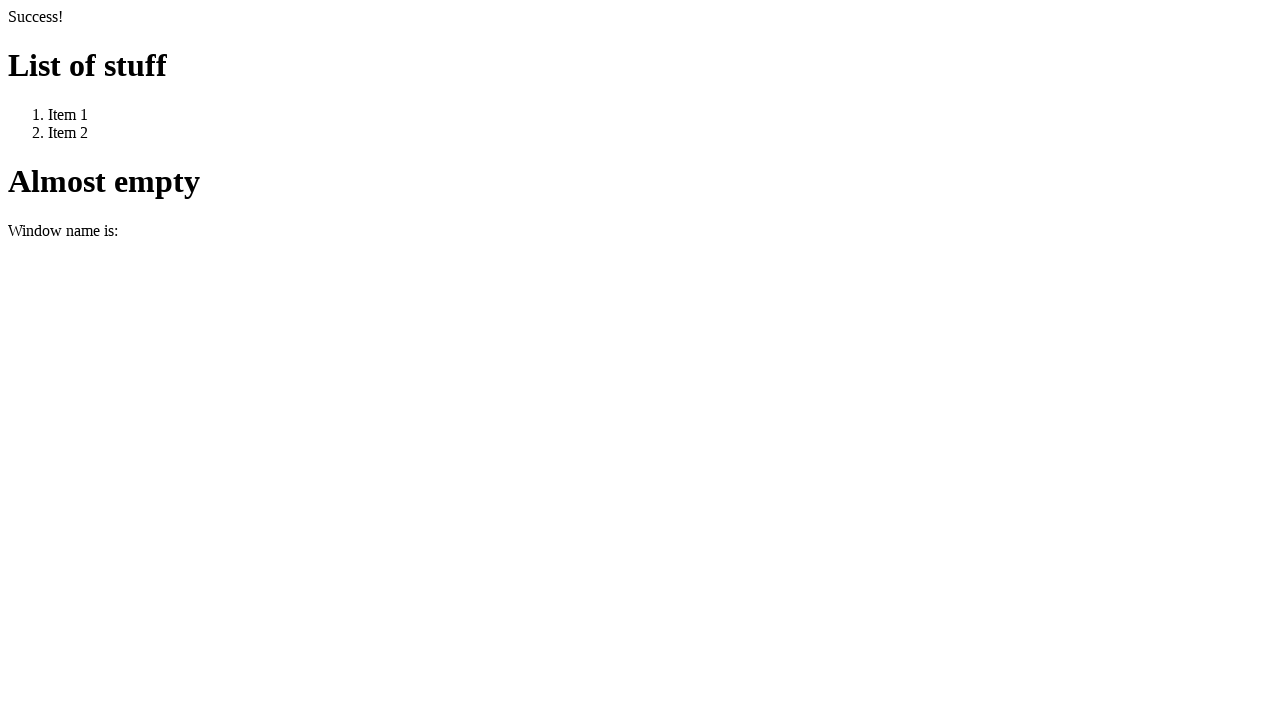

Navigated back in browser history (first back action)
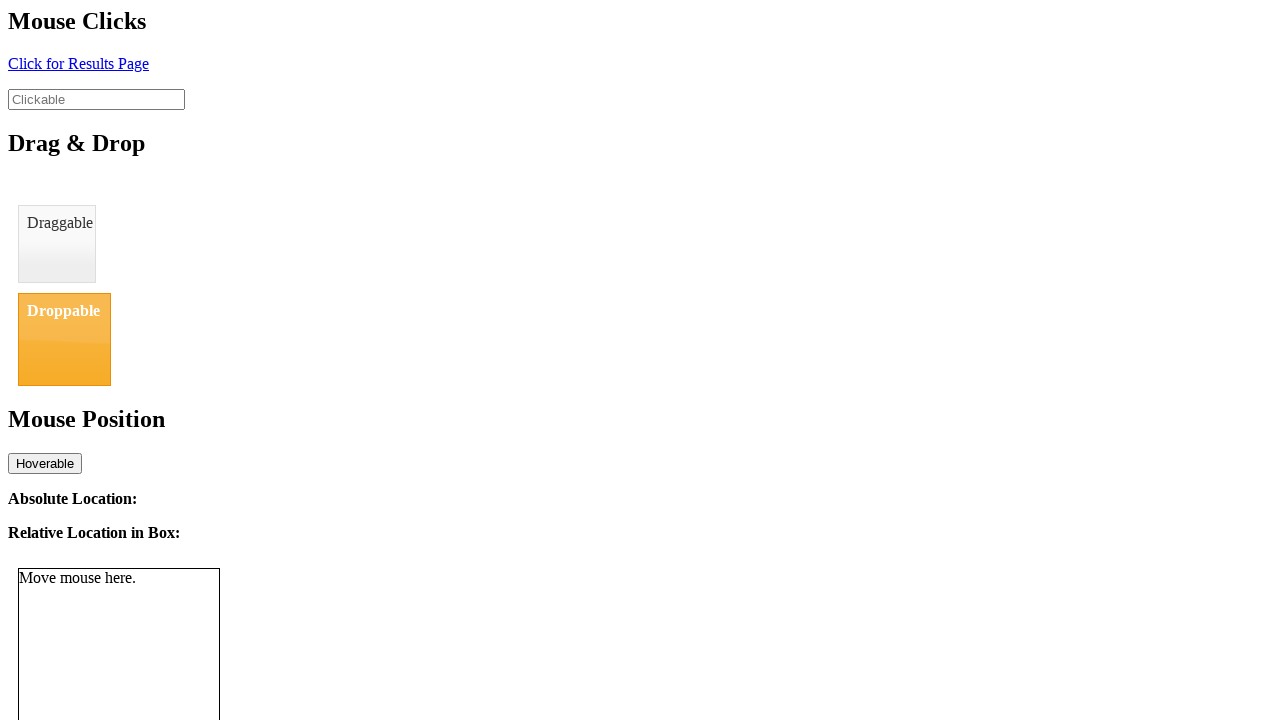

Navigated back in browser history (second back action)
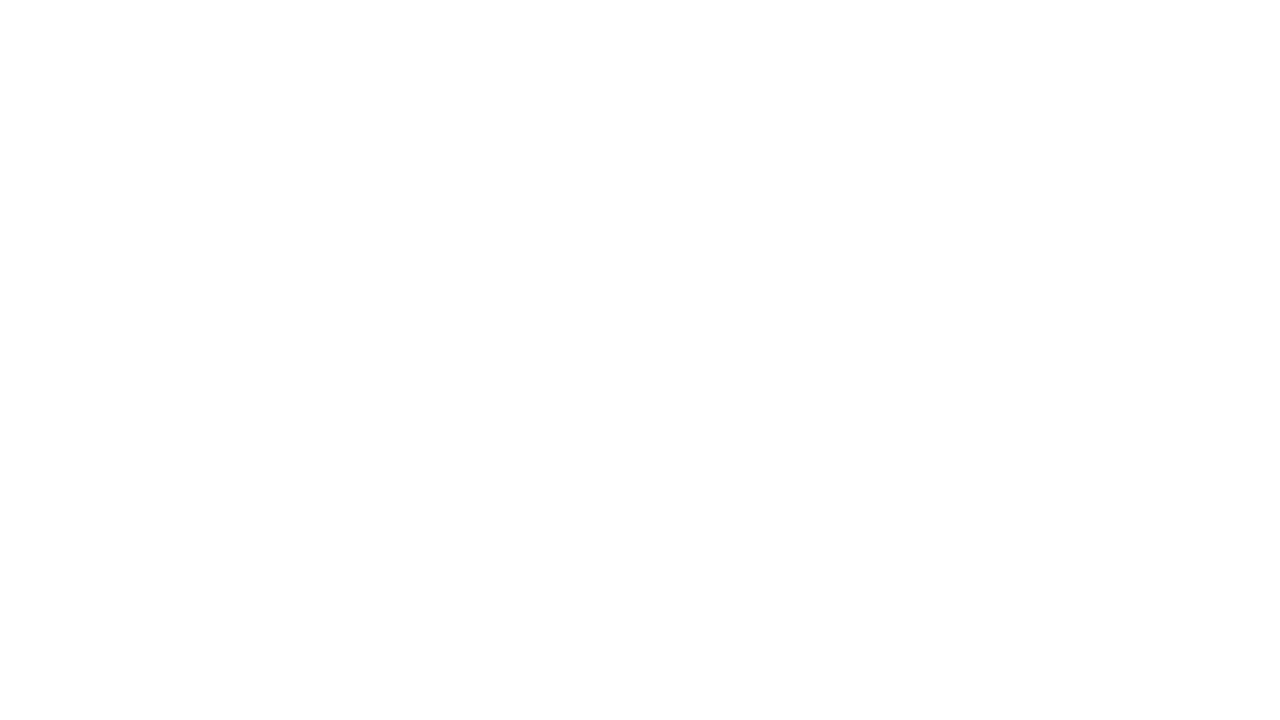

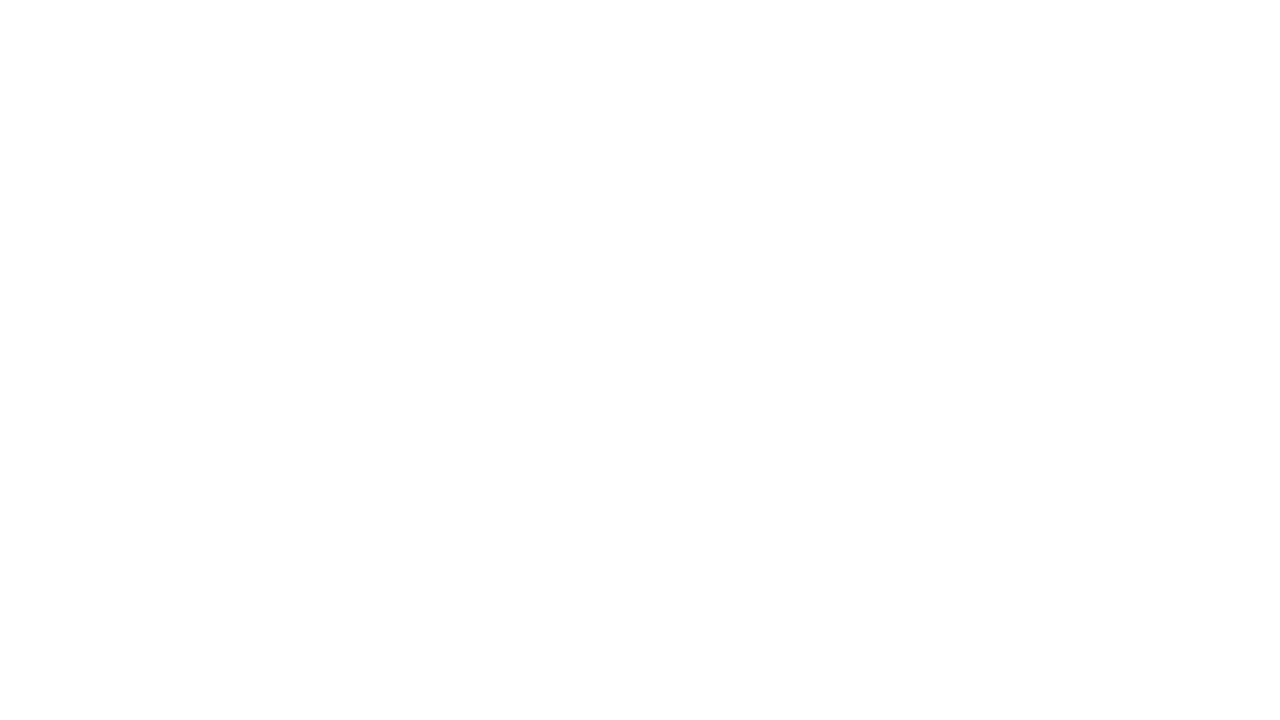